Tests that new items are appended to the bottom of the list and count is displayed correctly

Starting URL: https://demo.playwright.dev/todomvc

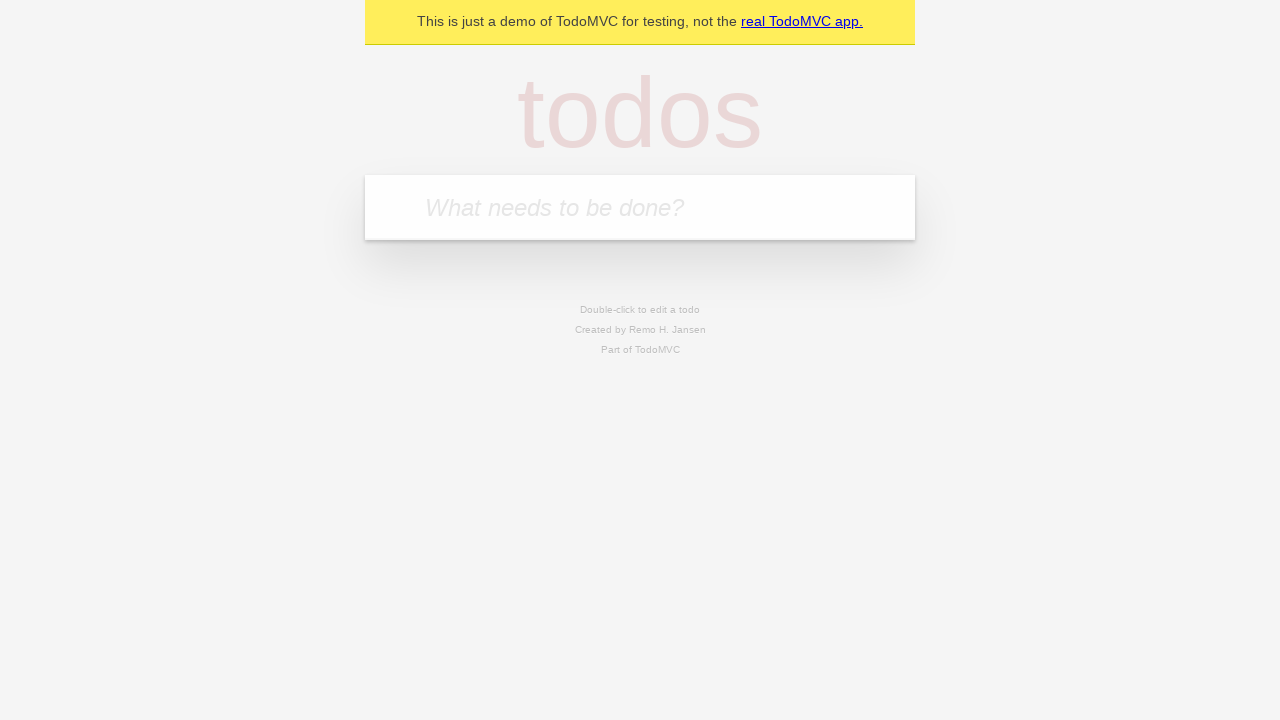

Filled todo input with 'buy some cheese' on internal:attr=[placeholder="What needs to be done?"i]
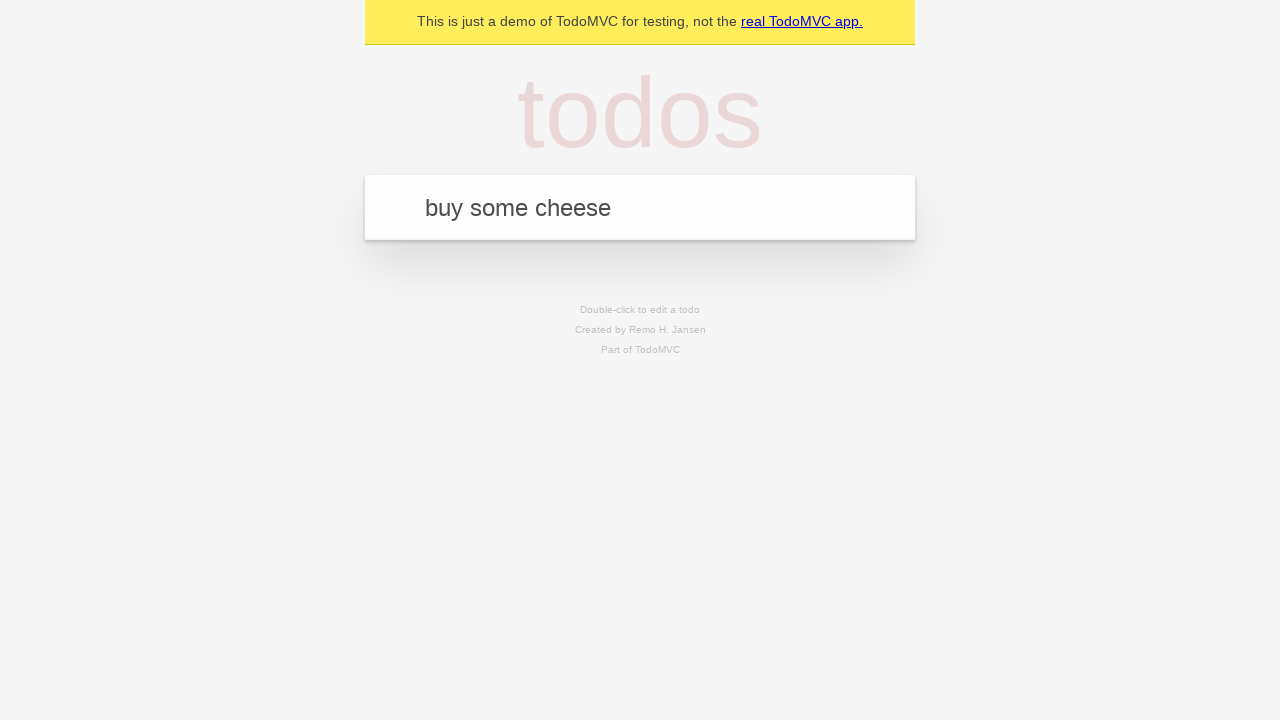

Pressed Enter to add 'buy some cheese' to the list on internal:attr=[placeholder="What needs to be done?"i]
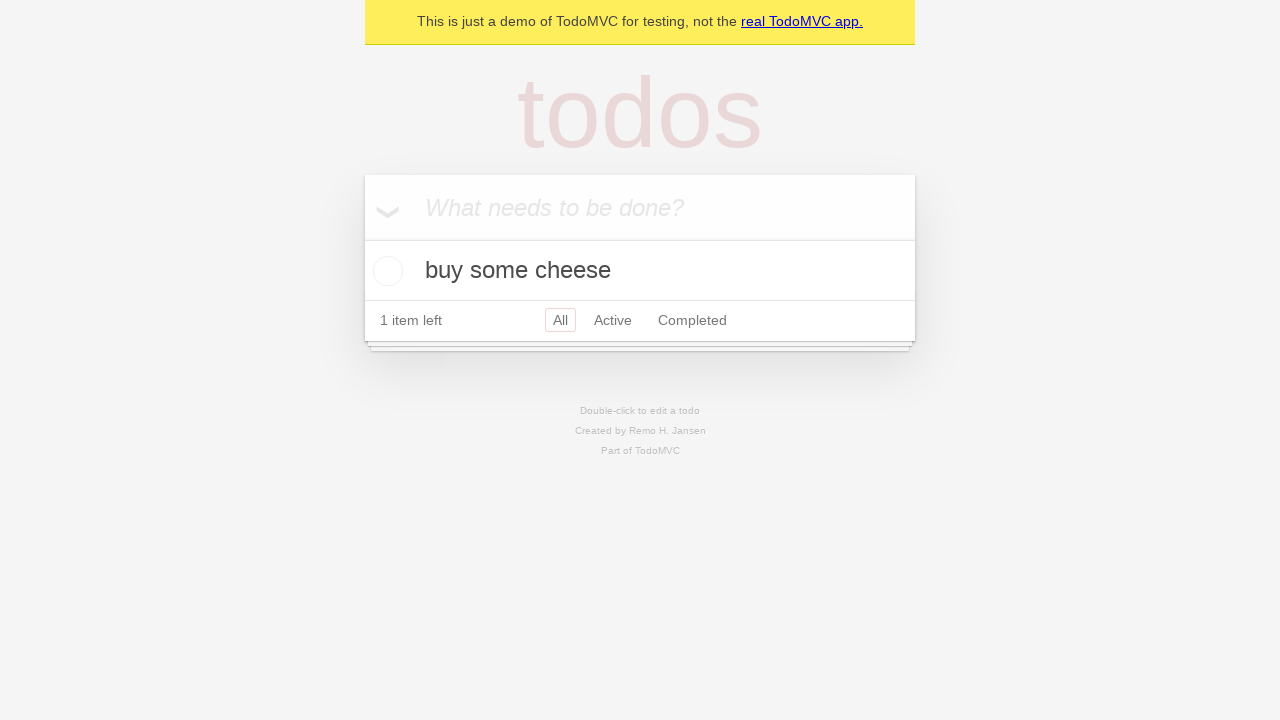

Filled todo input with 'feed the cat' on internal:attr=[placeholder="What needs to be done?"i]
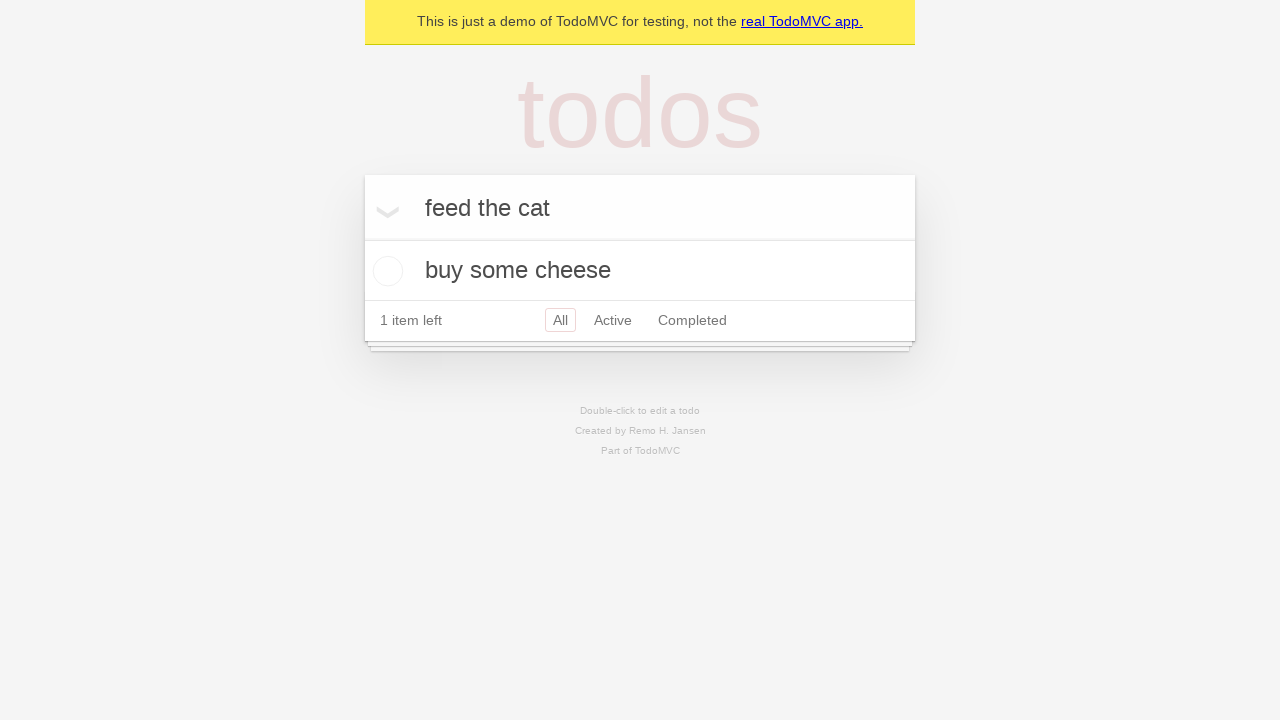

Pressed Enter to add 'feed the cat' to the list on internal:attr=[placeholder="What needs to be done?"i]
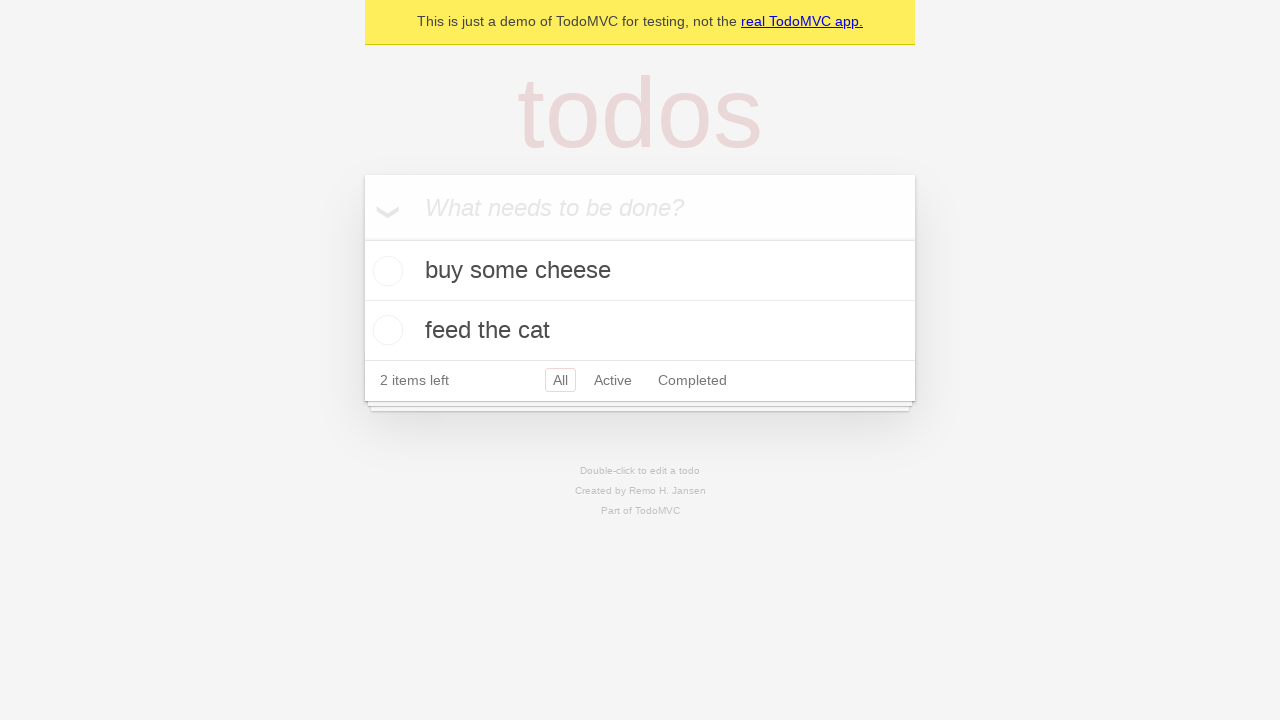

Filled todo input with 'book a doctors appointment' on internal:attr=[placeholder="What needs to be done?"i]
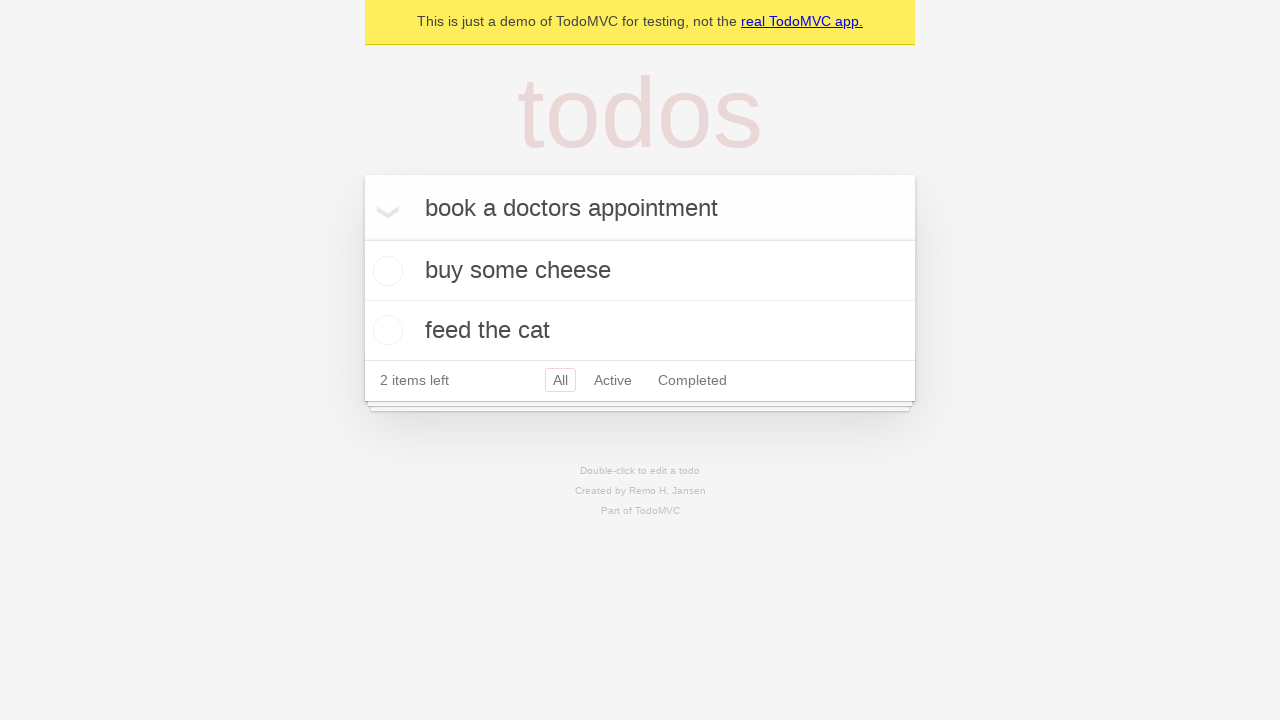

Pressed Enter to add 'book a doctors appointment' to the list on internal:attr=[placeholder="What needs to be done?"i]
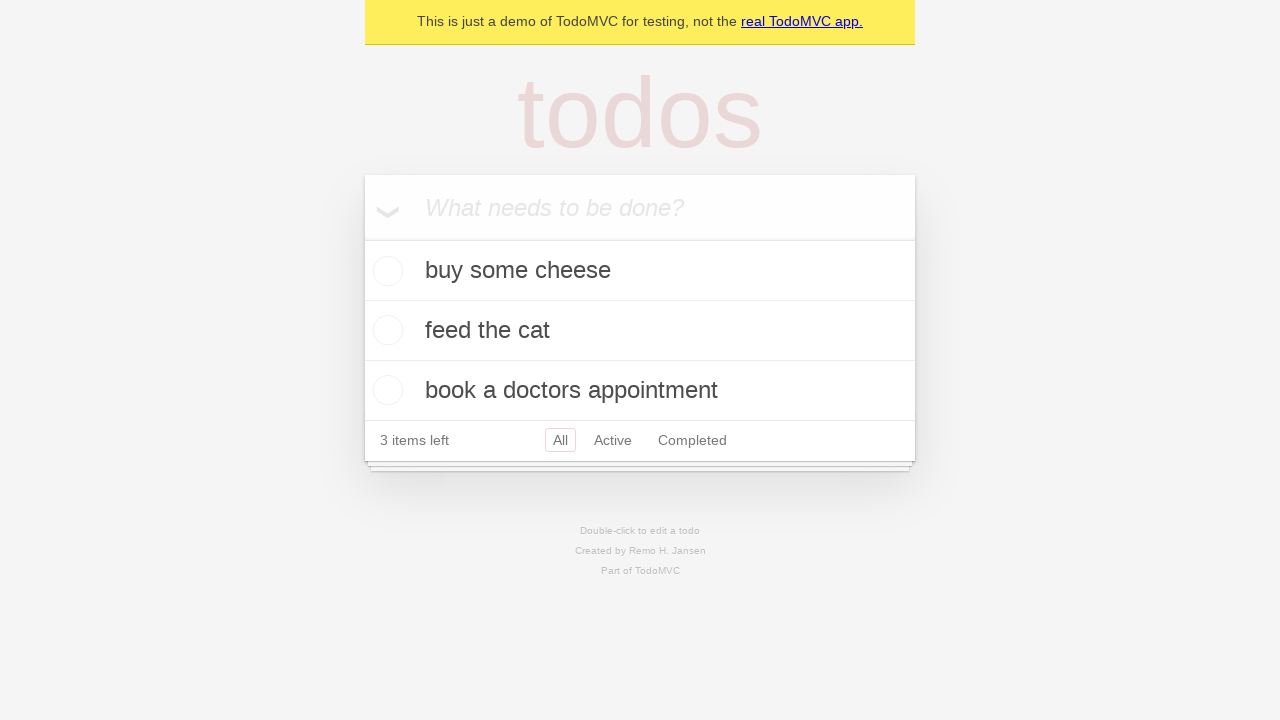

Verified that '3 items left' counter is displayed
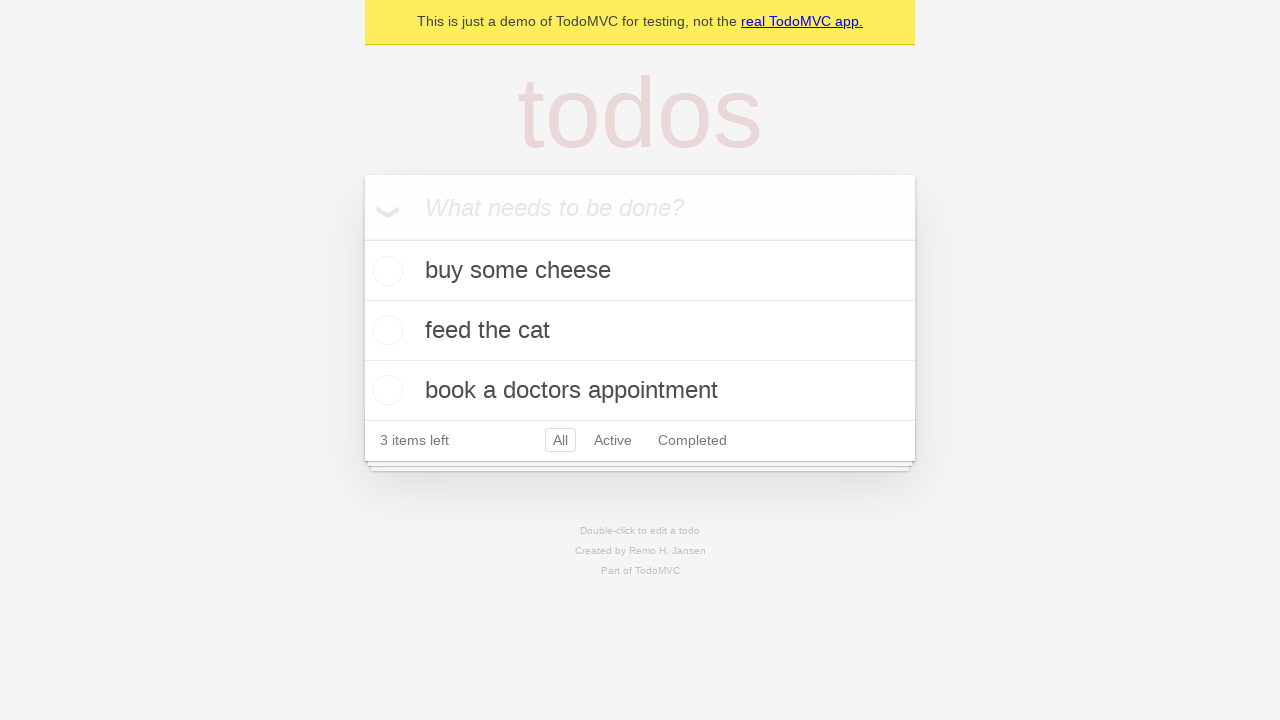

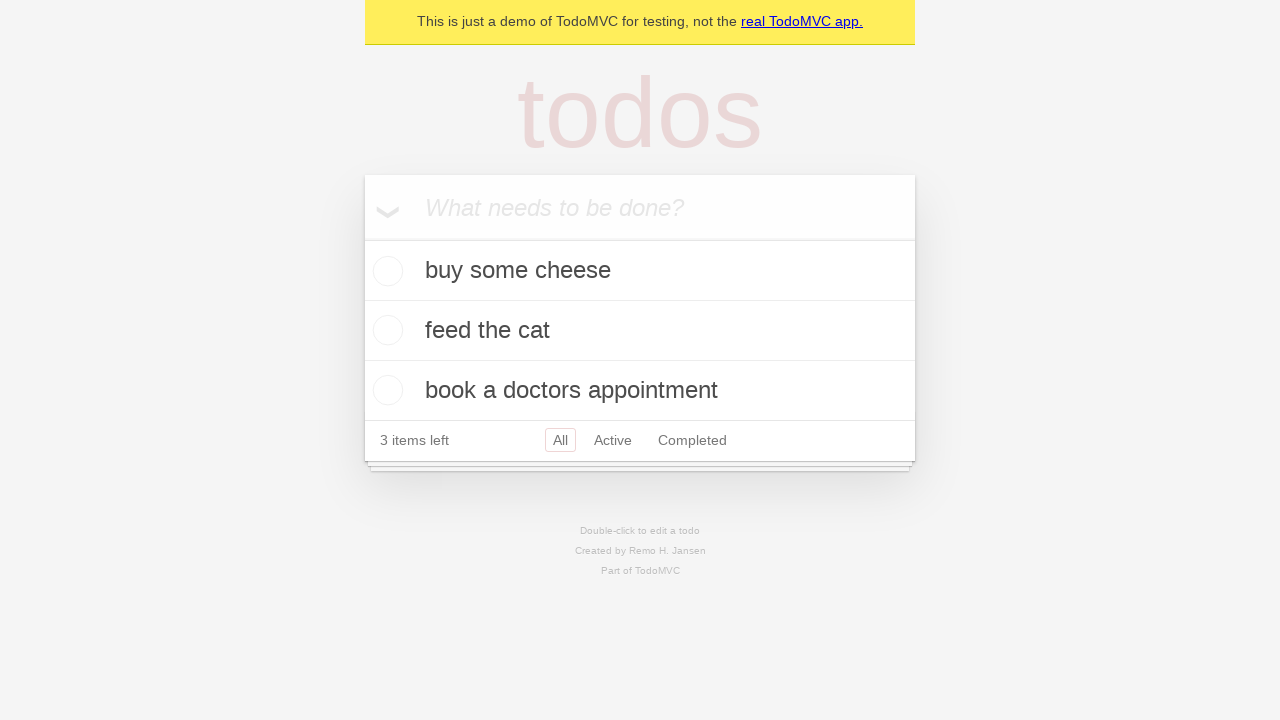